Navigates to the TestLeaf website homepage and waits for the page to load. This demonstrates basic browser navigation functionality.

Starting URL: https://www.testleaf.com

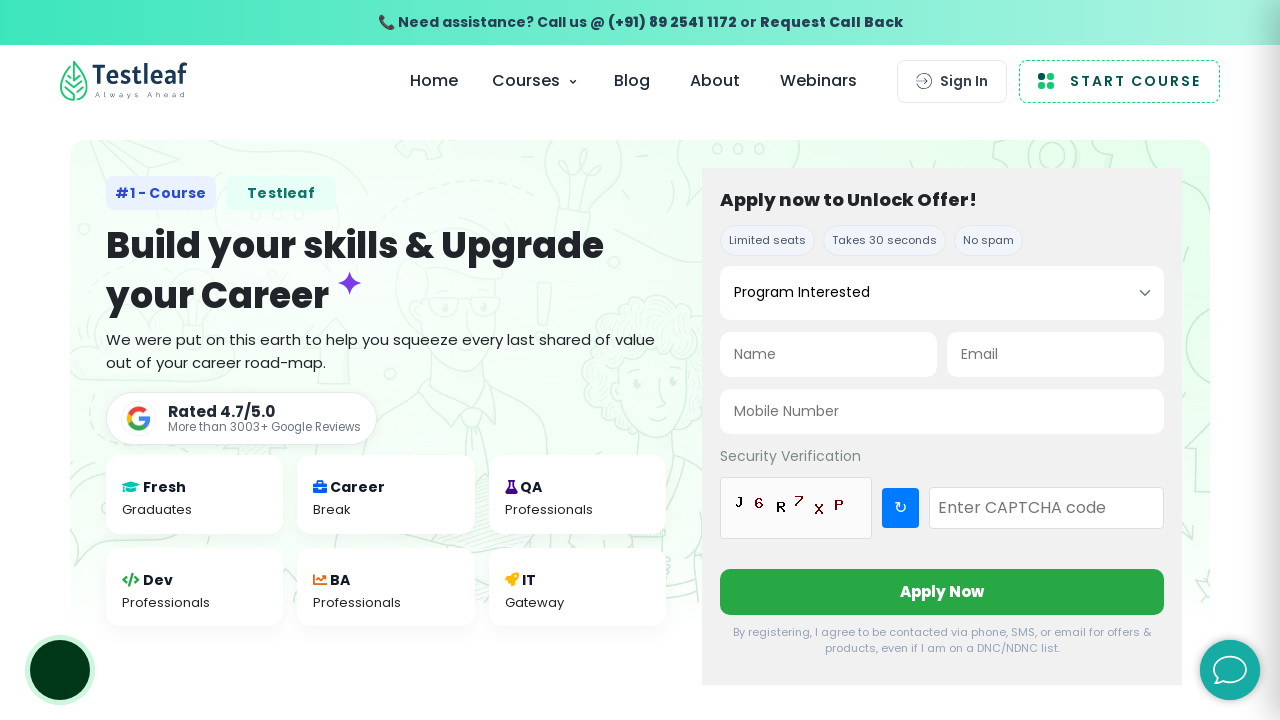

Waited for page DOM content to load
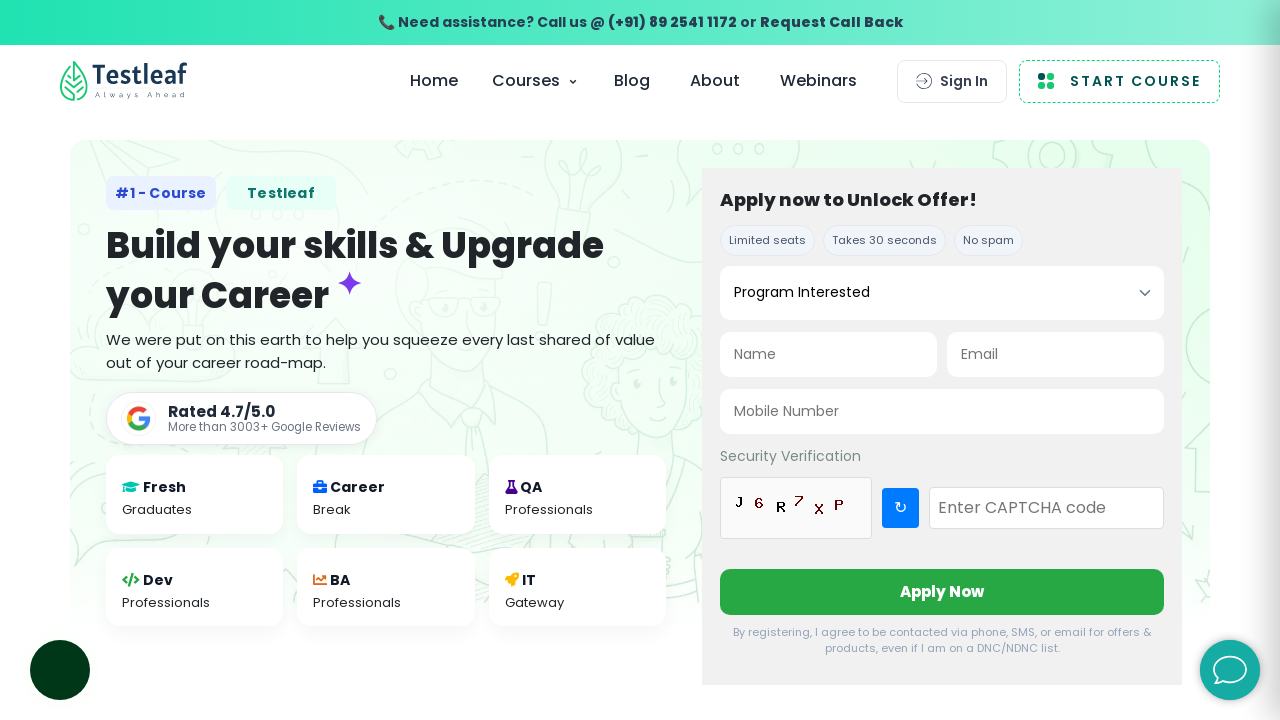

Verified page body element is present
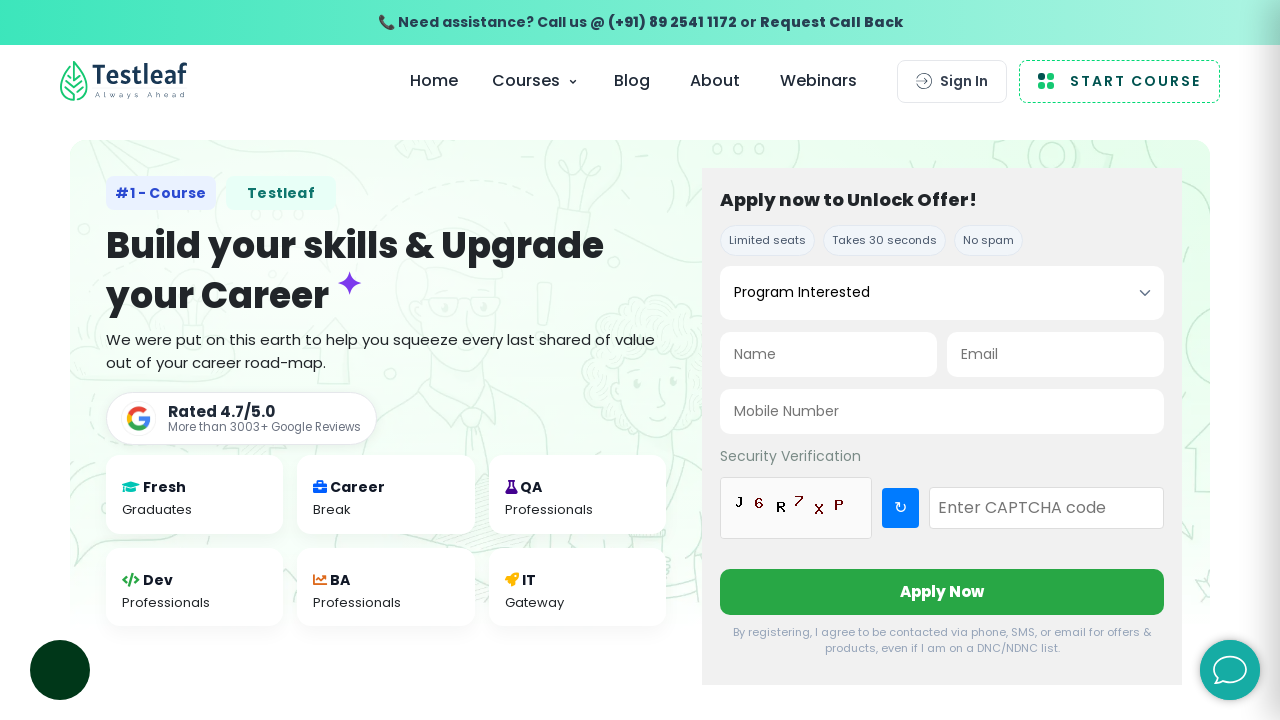

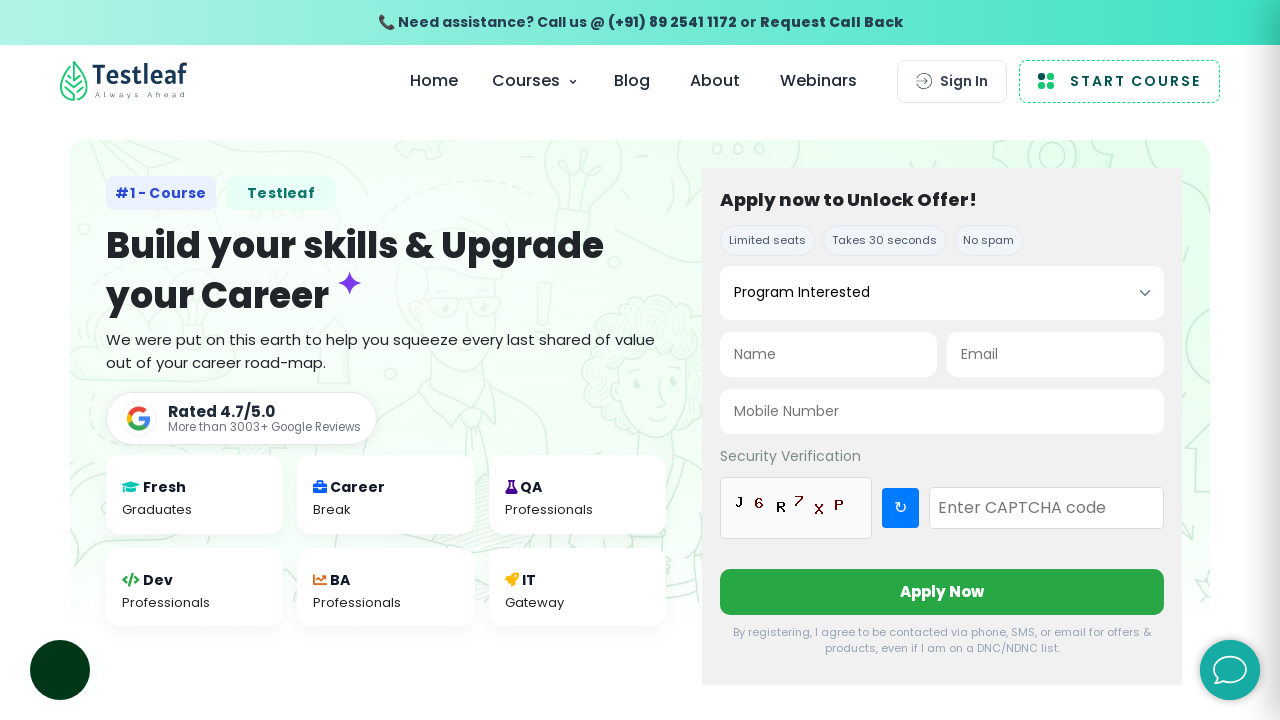